Tests various mouse events including single click, double-click, and context-click (right-click) on different elements on a training page, then interacts with a context menu.

Starting URL: https://training-support.net/webelements/mouse-events

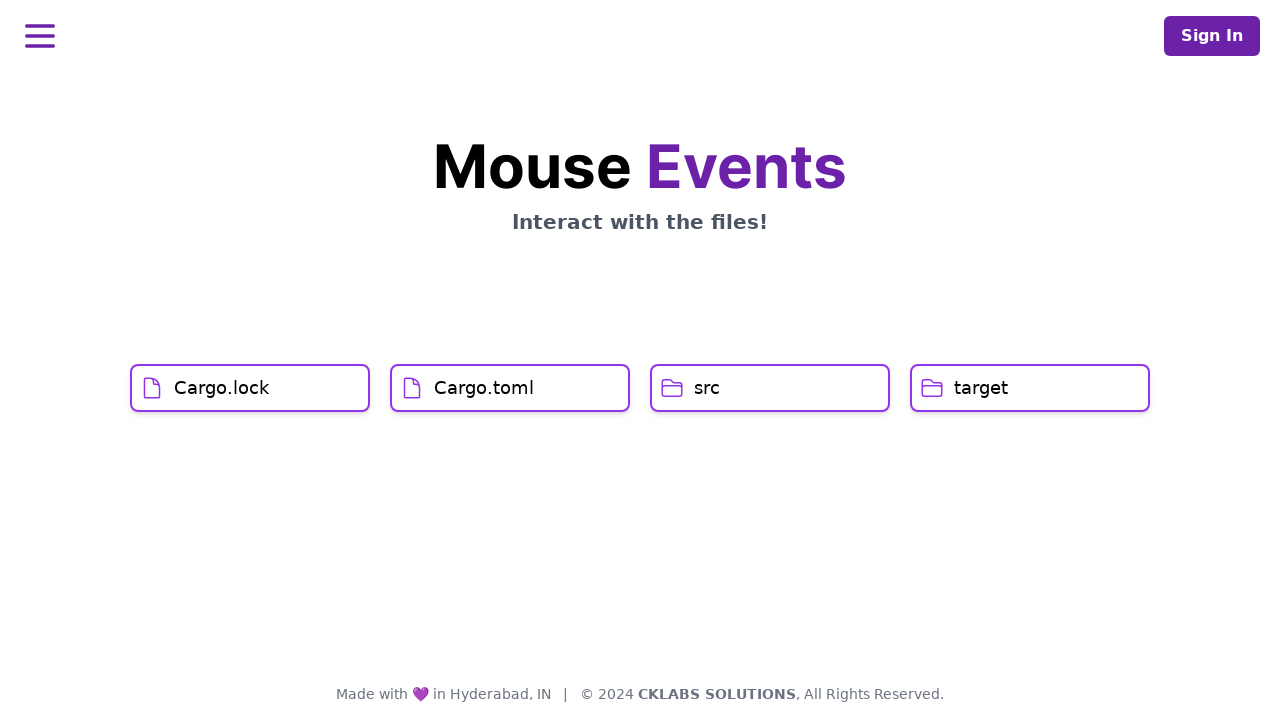

Single-clicked on Cargo.lock element at (222, 388) on xpath=//h1[text()='Cargo.lock']
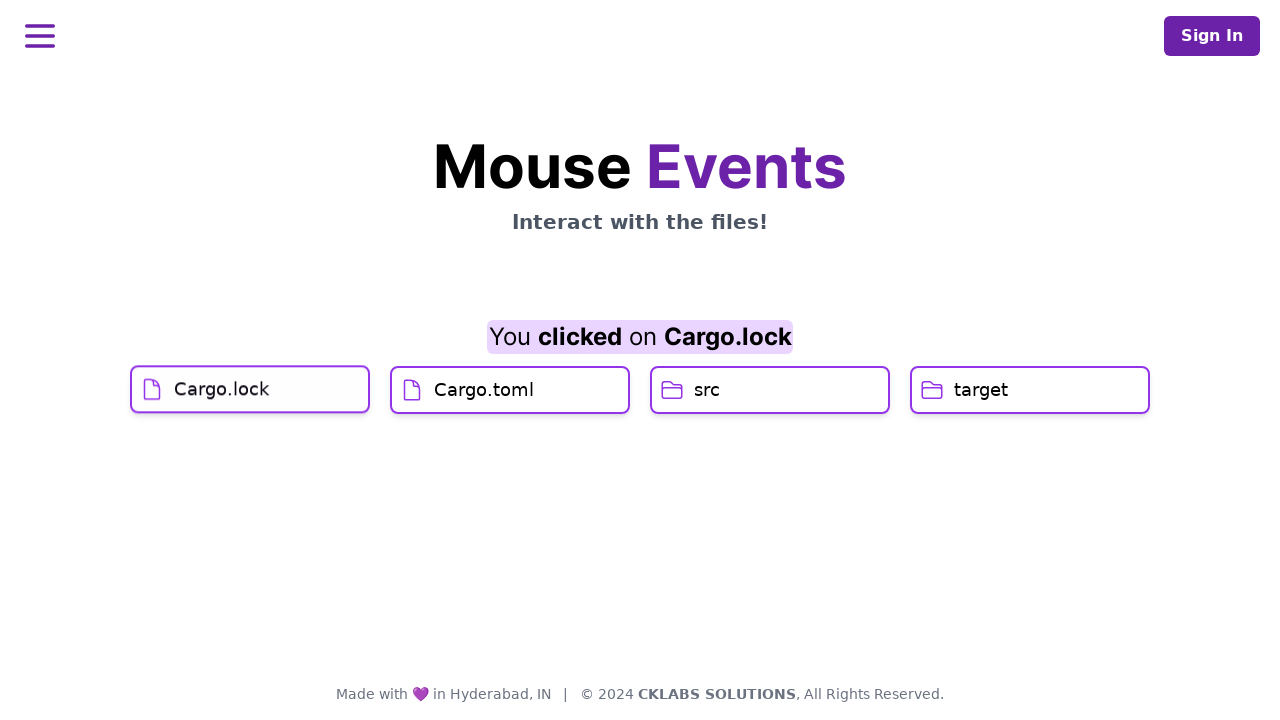

Single-clicked on Cargo.toml element at (484, 420) on xpath=//h1[text()='Cargo.toml']
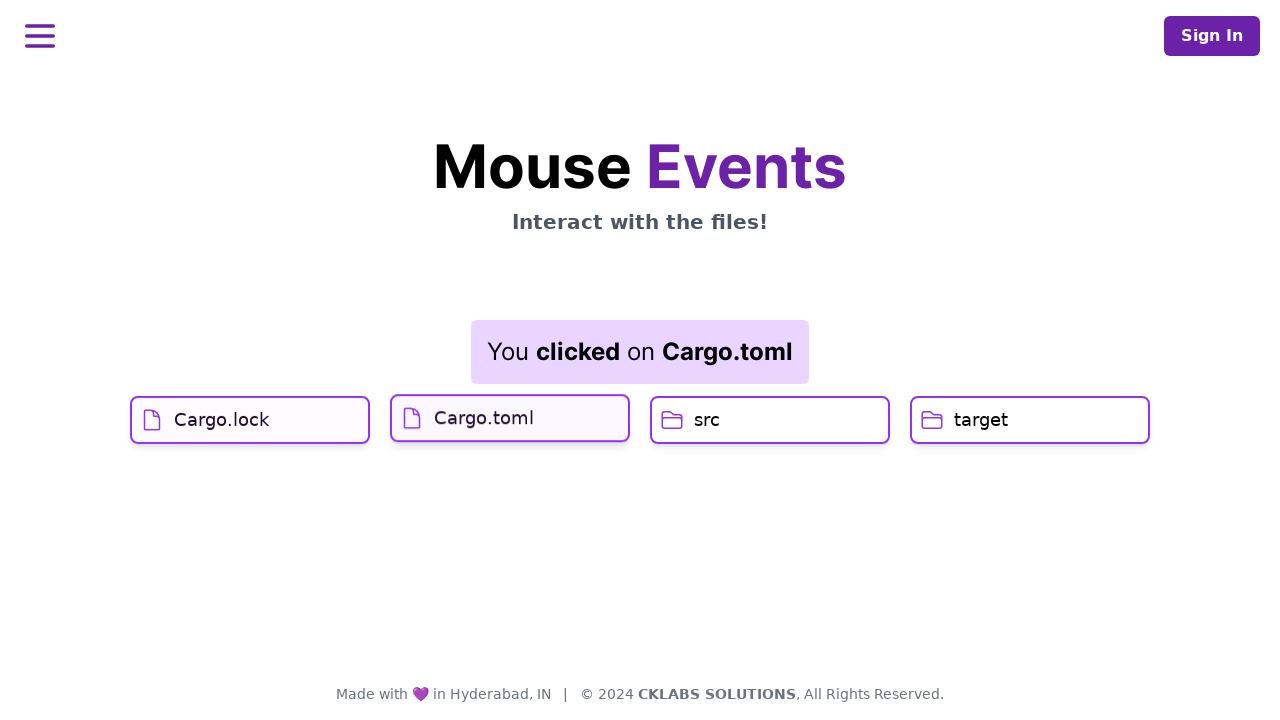

Retrieved result message: You clicked on Cargo.toml
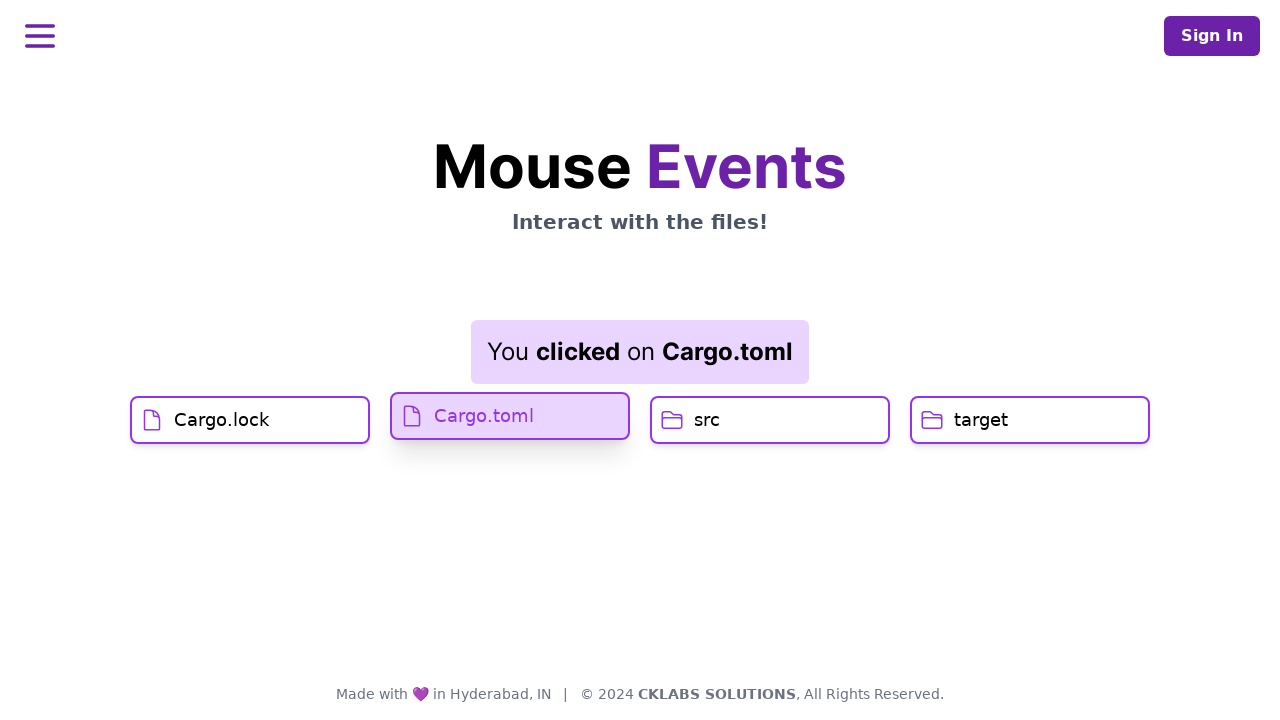

Double-clicked on src element at (707, 420) on xpath=//h1[text()='src']
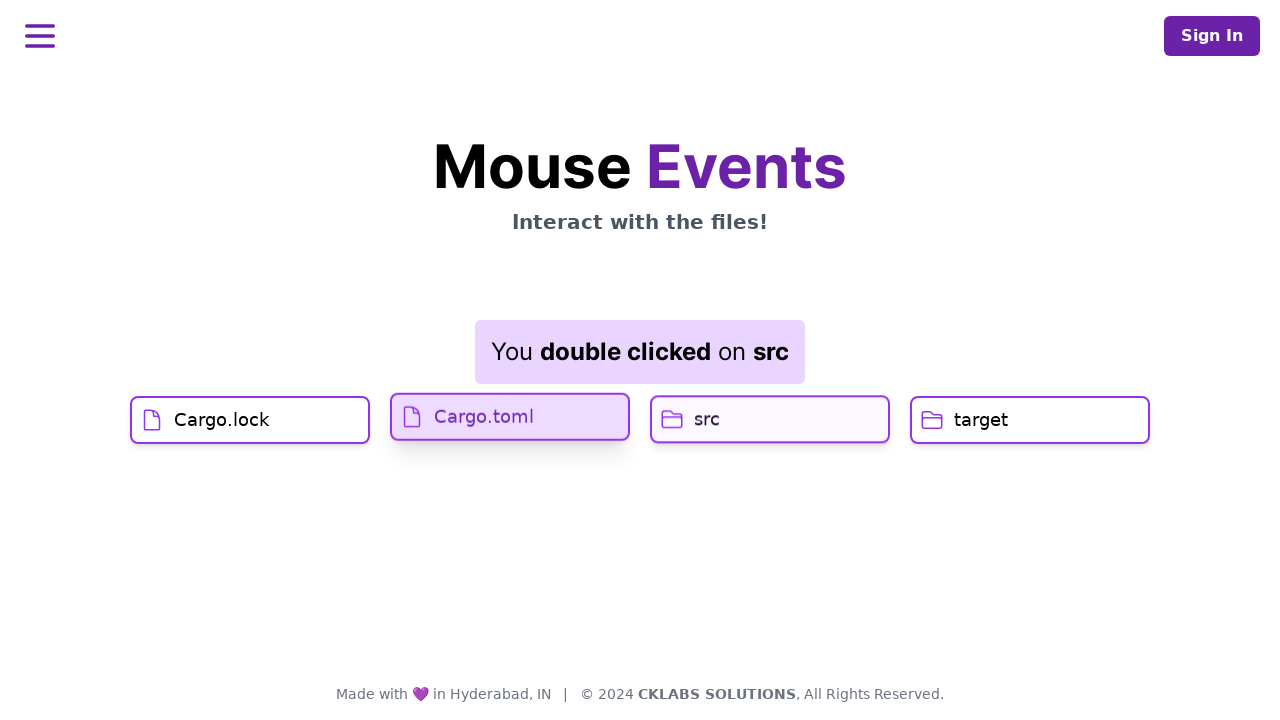

Right-clicked on target element to open context menu at (981, 420) on //h1[text()='target']
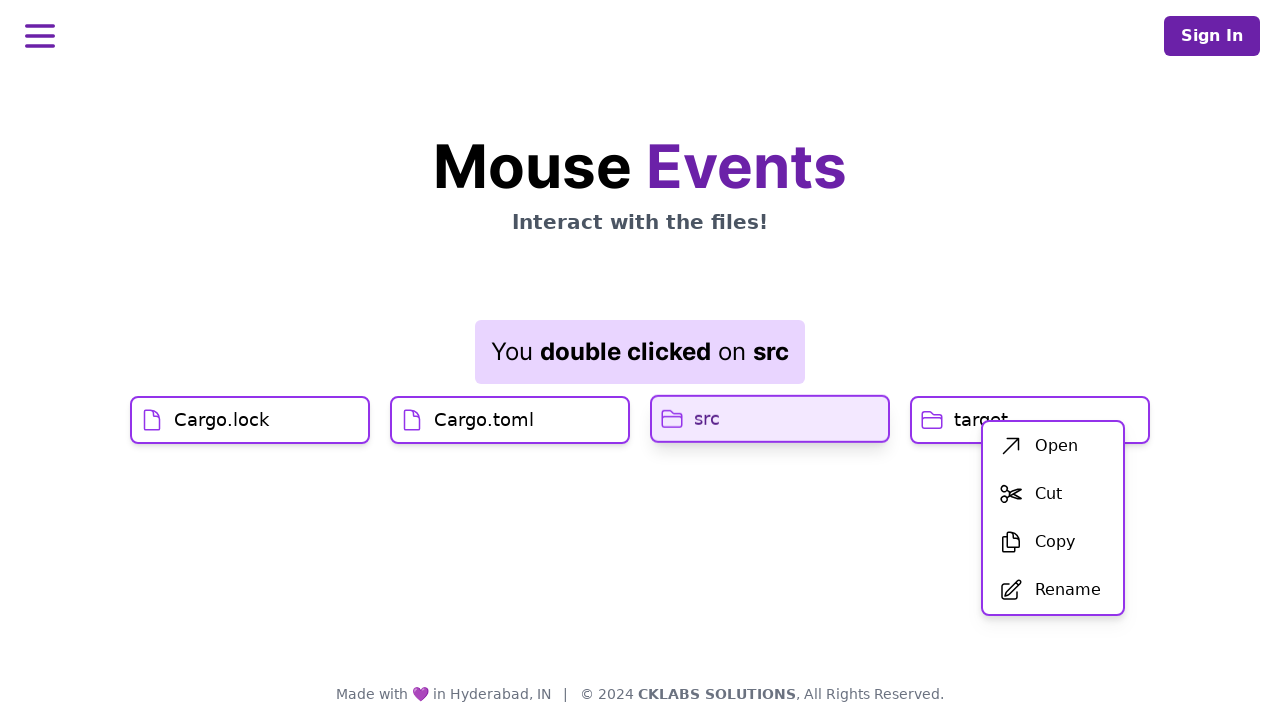

Clicked on first item in context menu at (1053, 446) on xpath=//div[@id='menu']/div/ul/li[1]
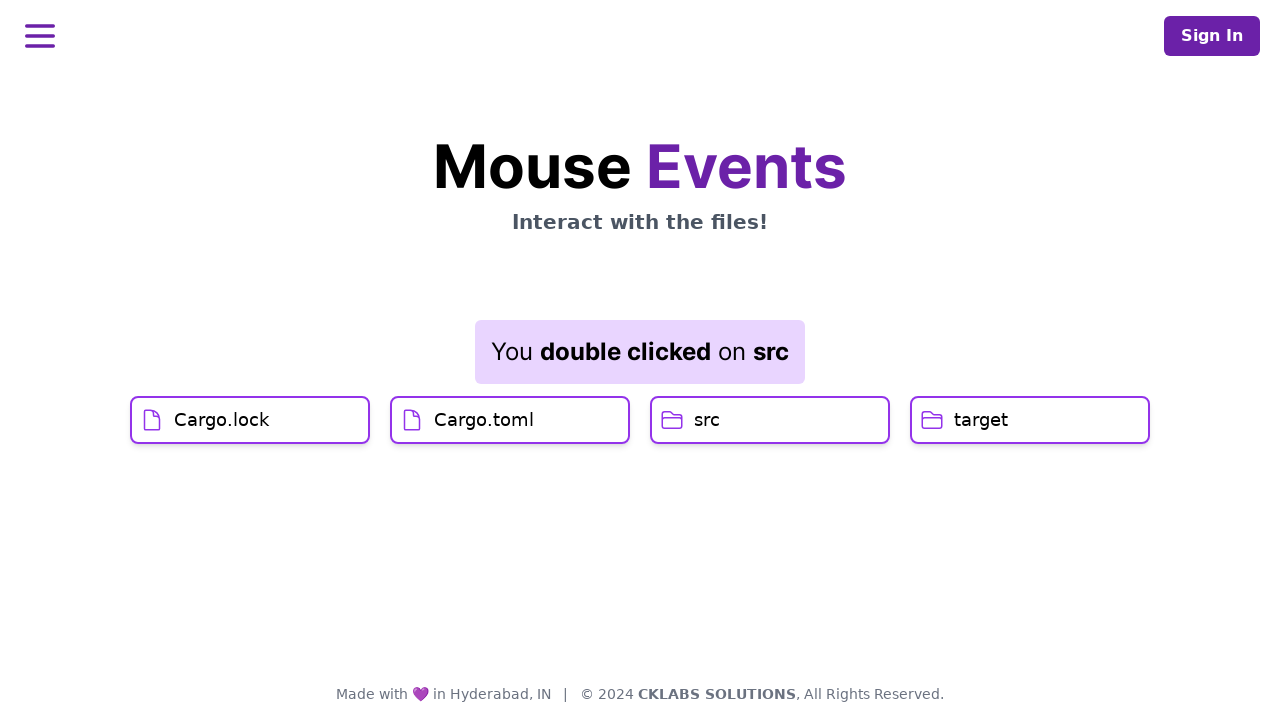

Retrieved final result message: You double clicked on src
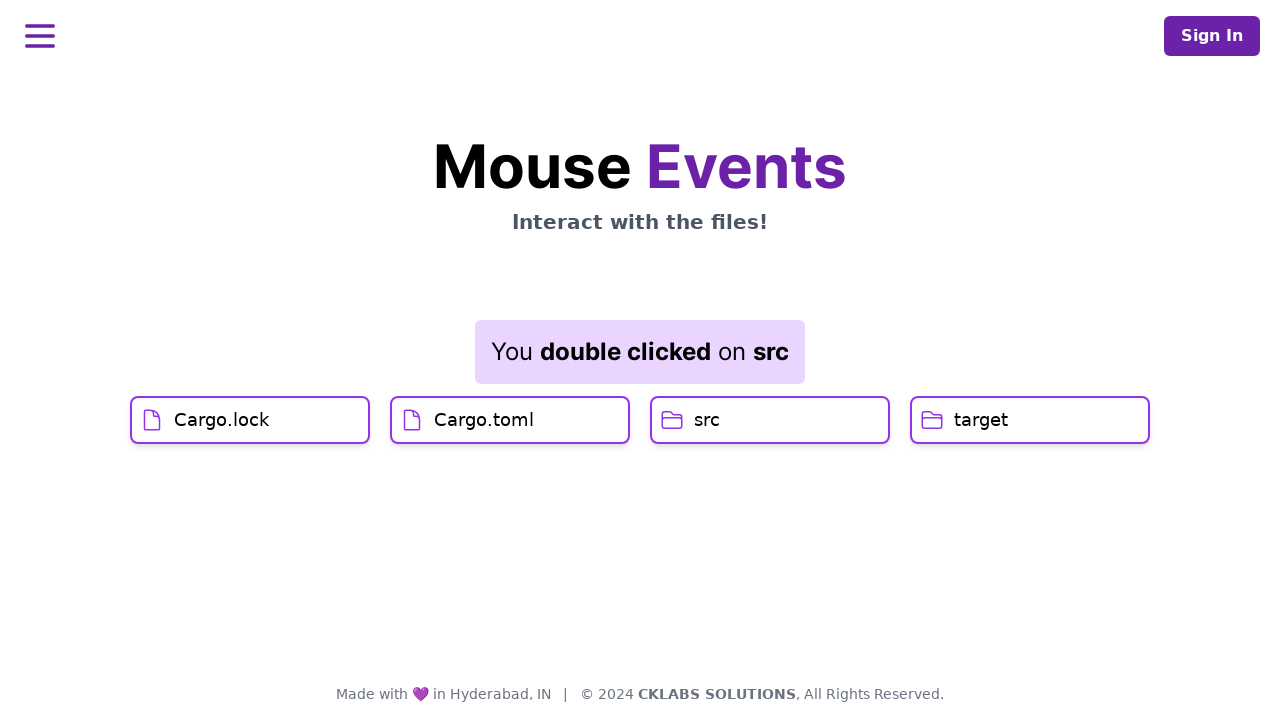

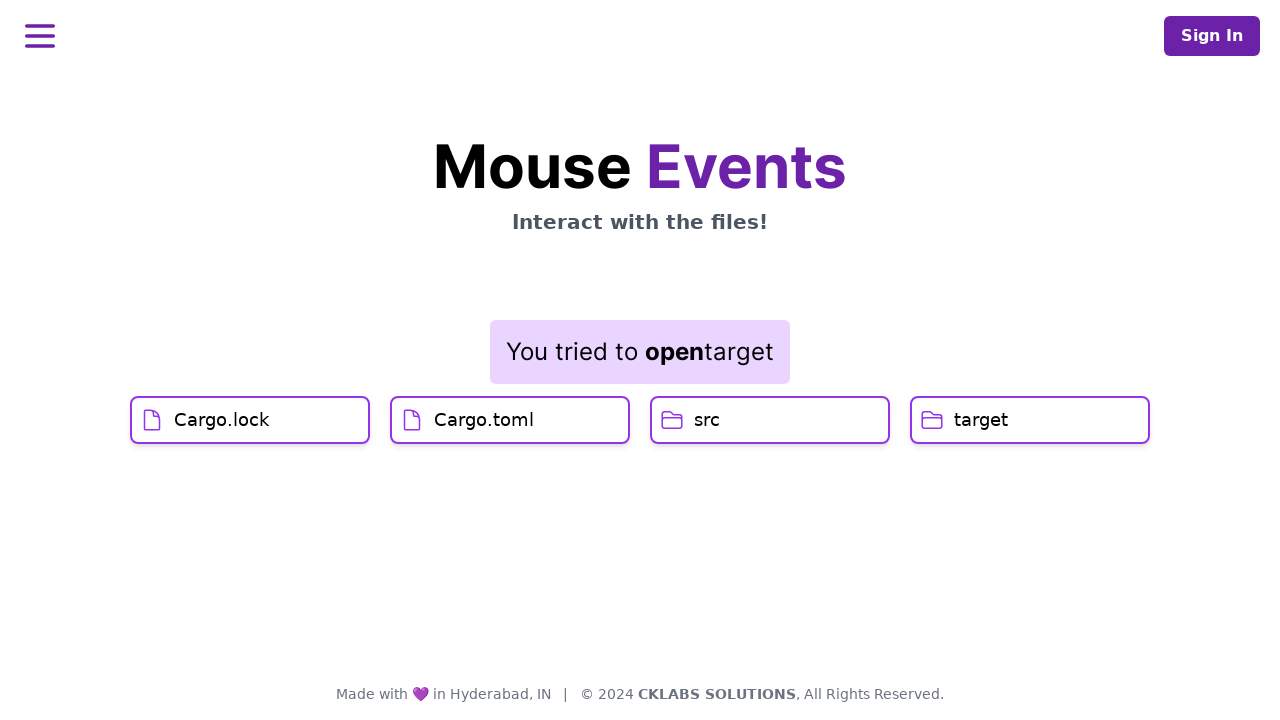